Tests window handling functionality by opening new windows/tabs, counting them, and closing them in various scenarios

Starting URL: https://leafground.com/window.xhtml

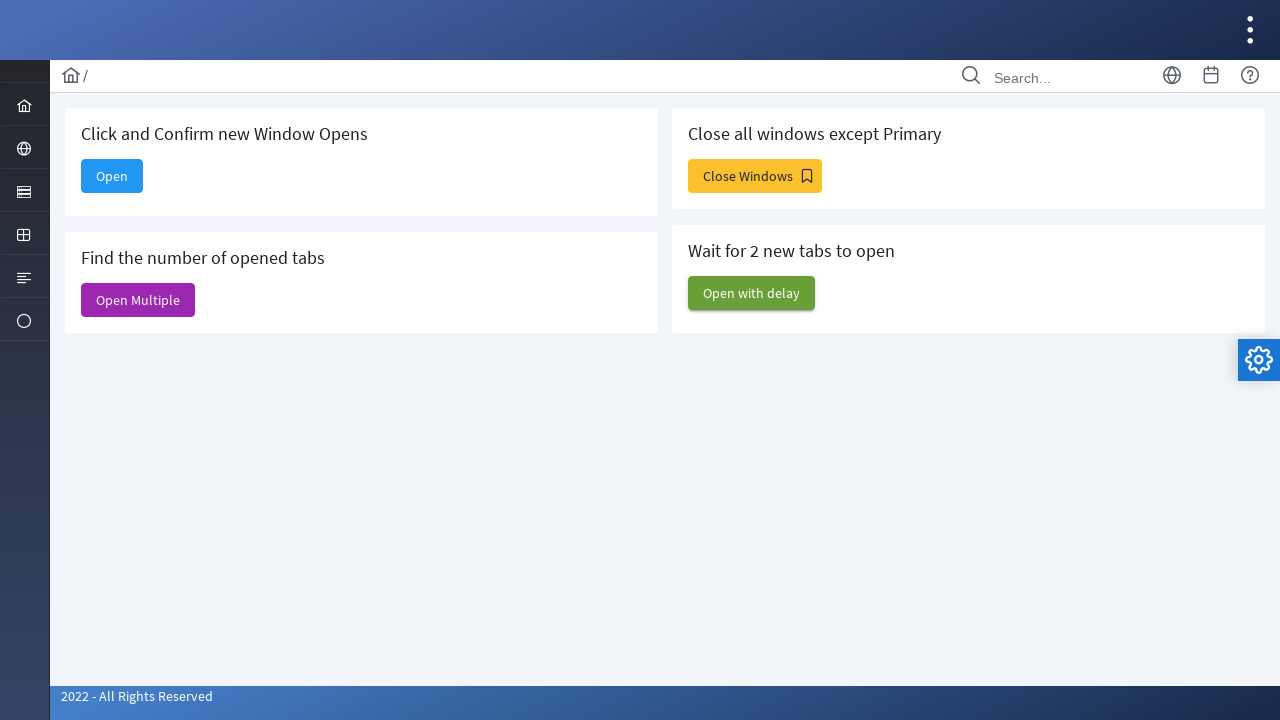

Retrieved parent window title
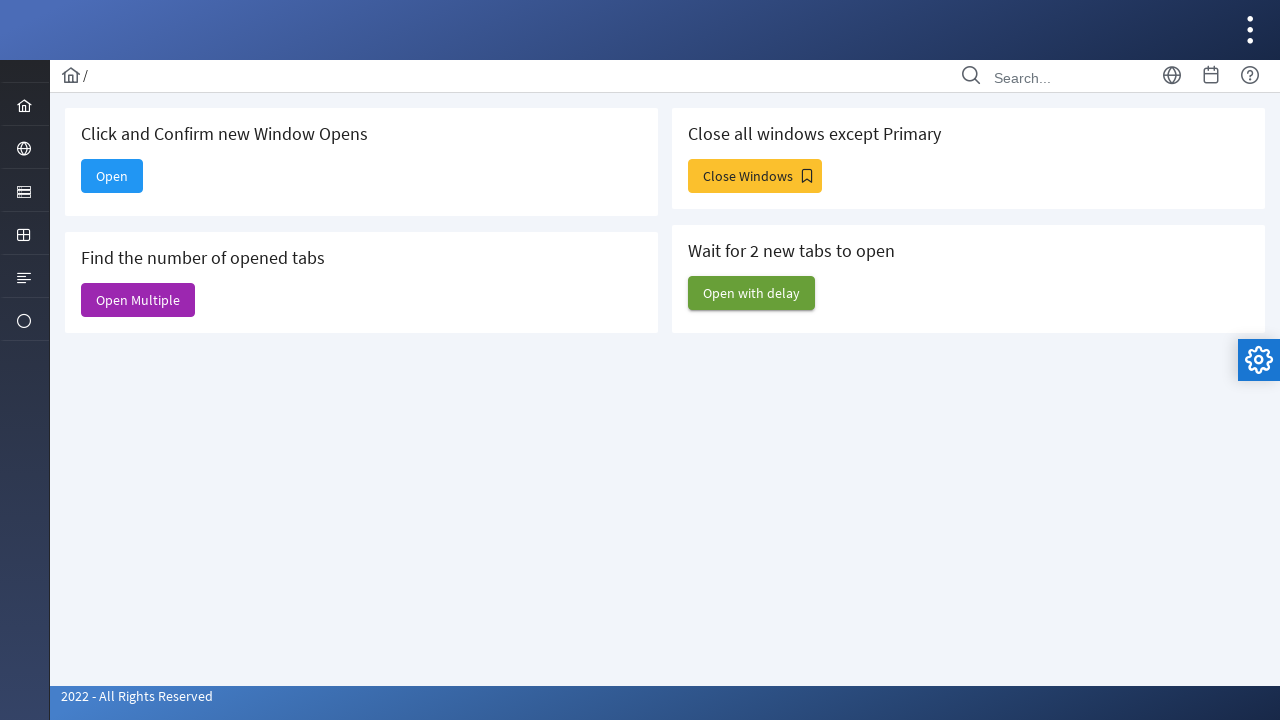

Clicked 'Open' button to open new window at (112, 176) on xpath=//button/span[text()='Open']
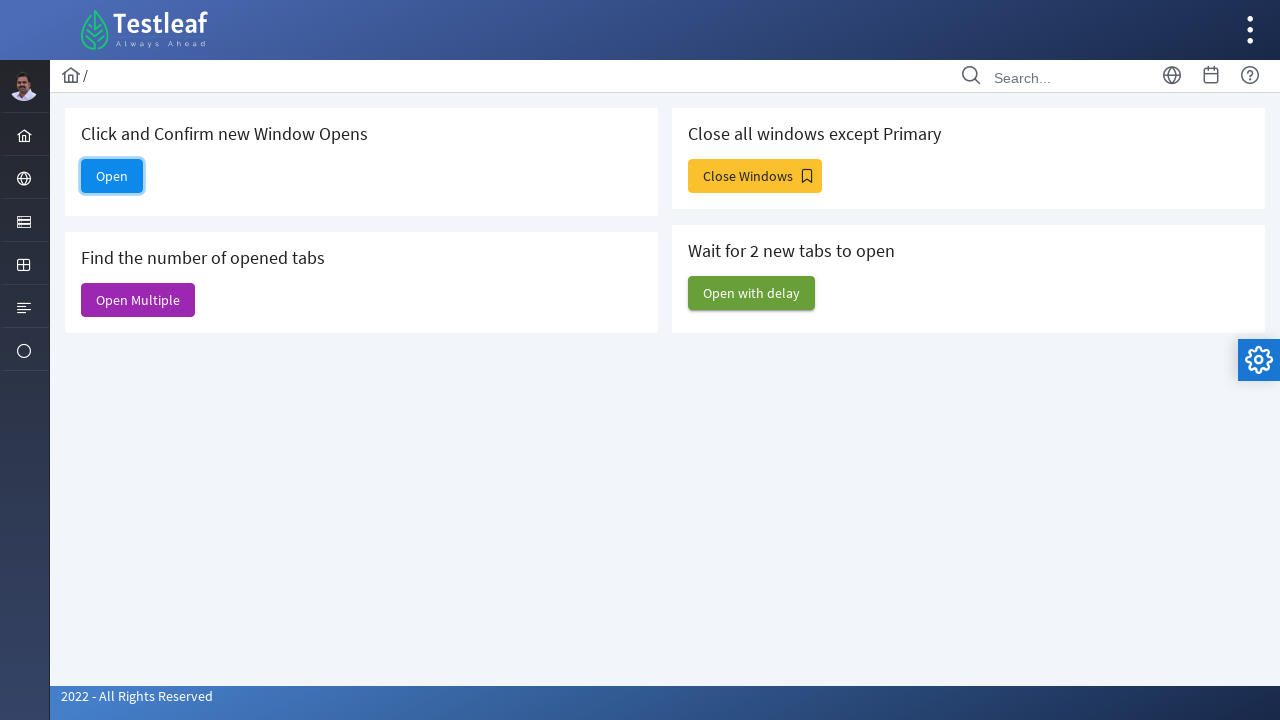

Retrieved child window title
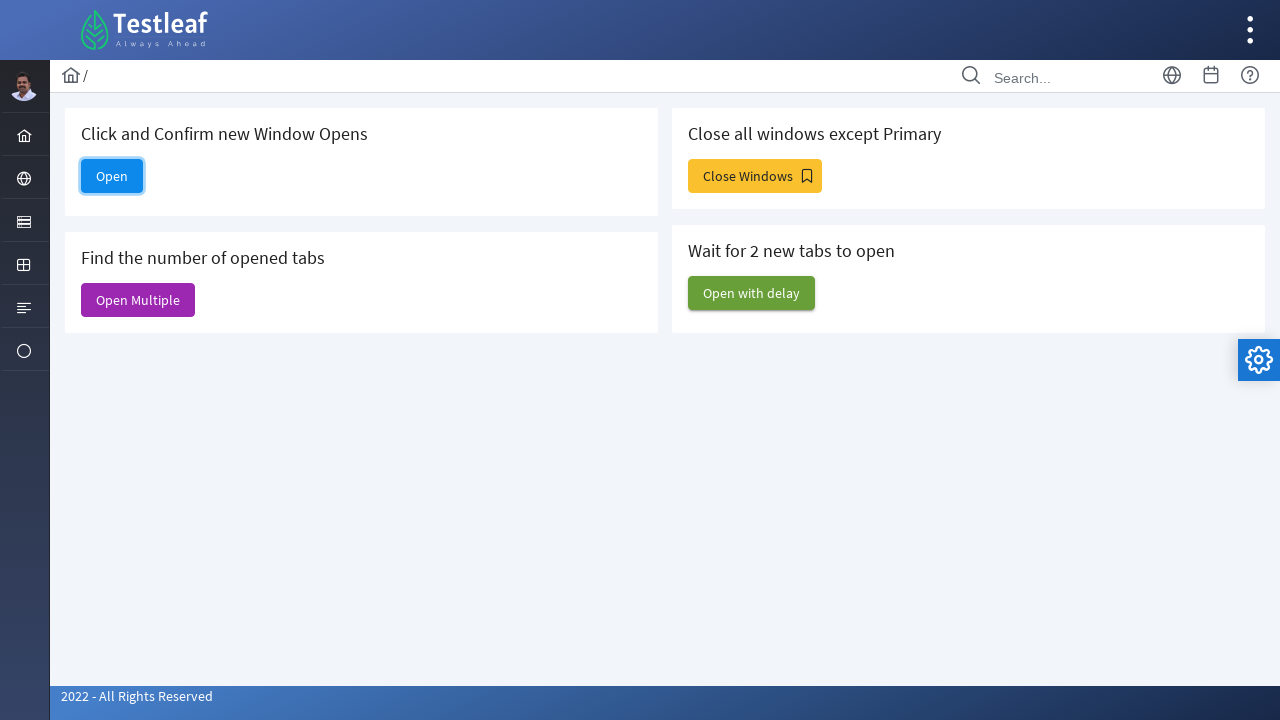

Closed child window
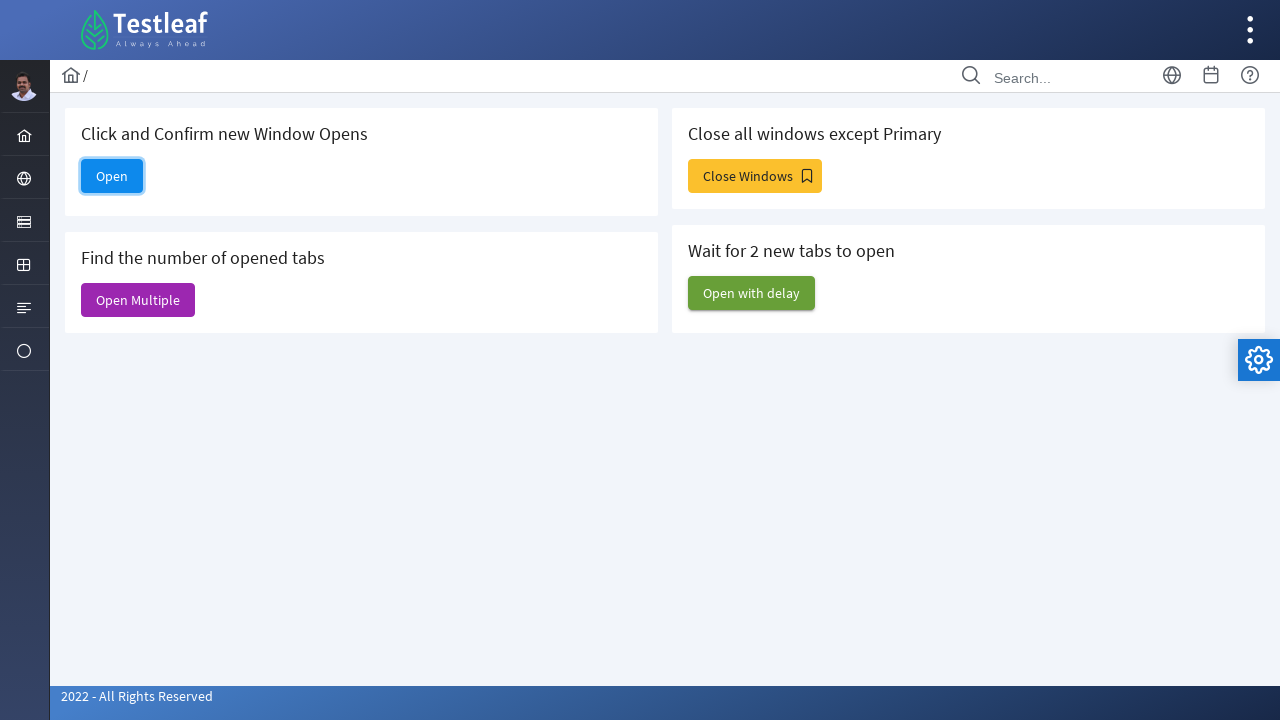

Clicked 'Open Multiple' button to open multiple windows at (138, 300) on xpath=//button/span[text()='Open Multiple']
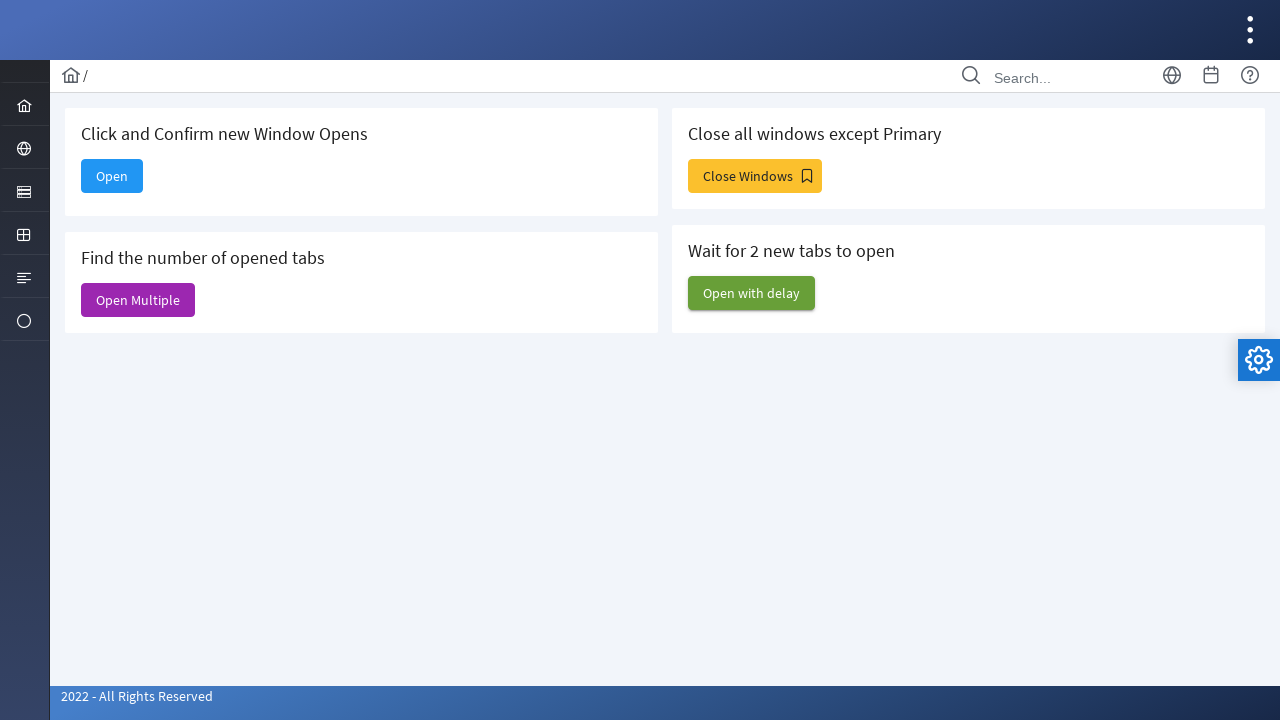

Counted 6 windows opened
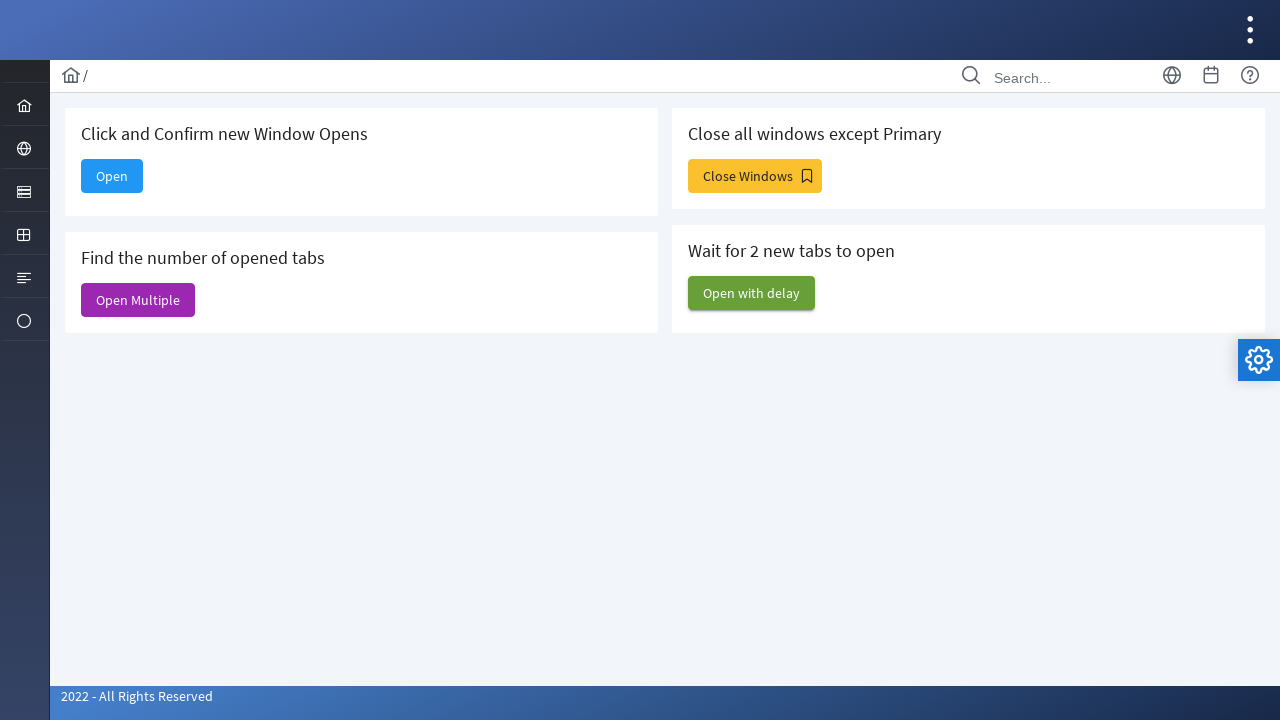

Closed first multiple window
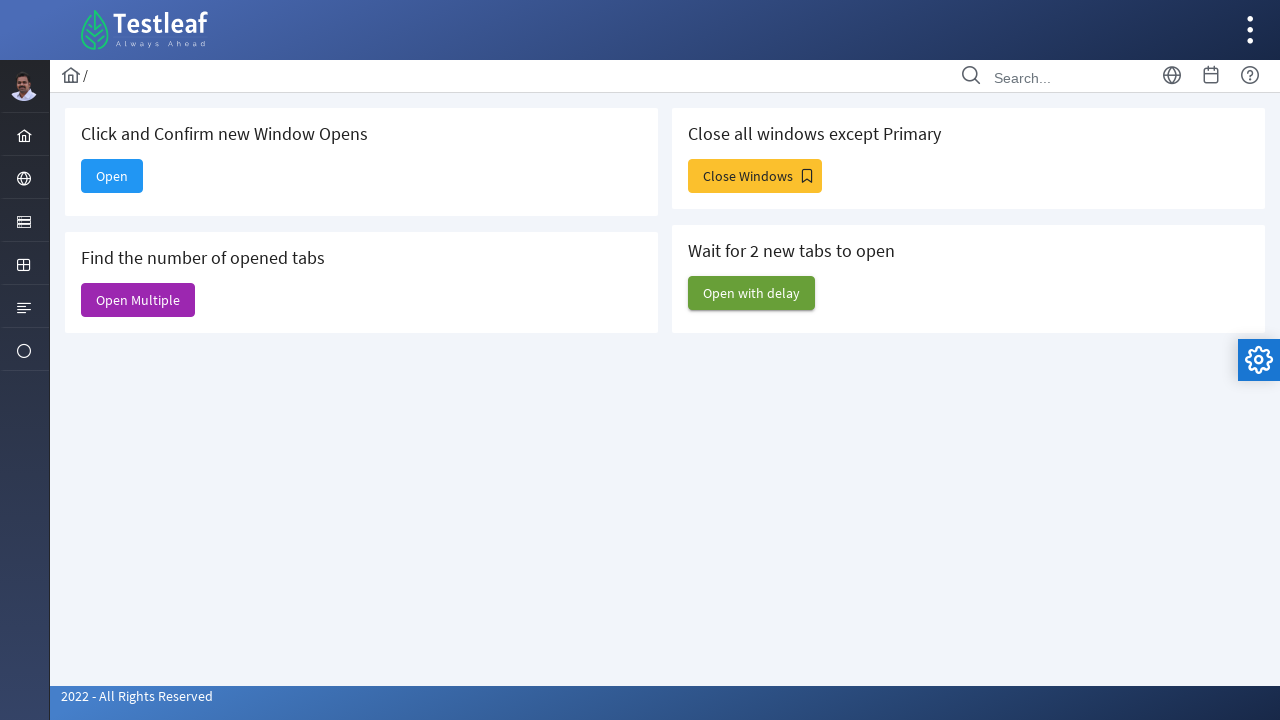

Closed second multiple window
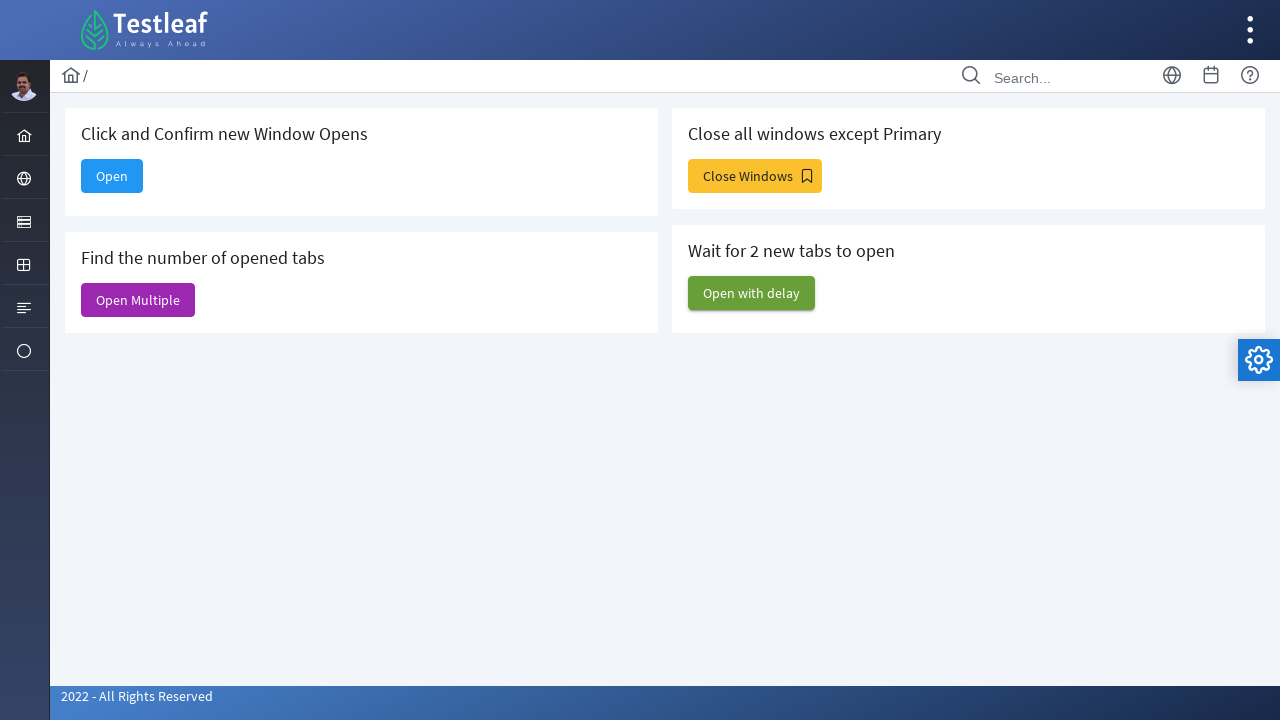

Waited 2 seconds before closing windows
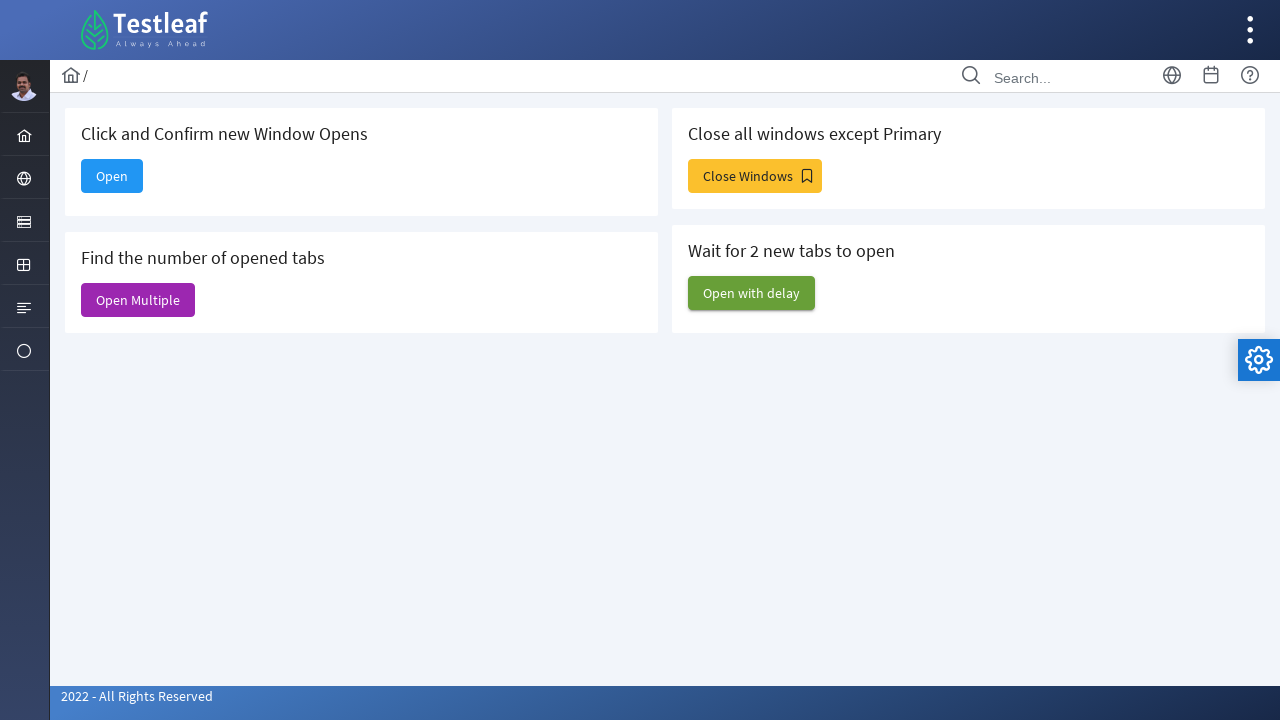

Clicked 'Close Windows' button at (755, 176) on xpath=//button/span[text()='Close Windows']
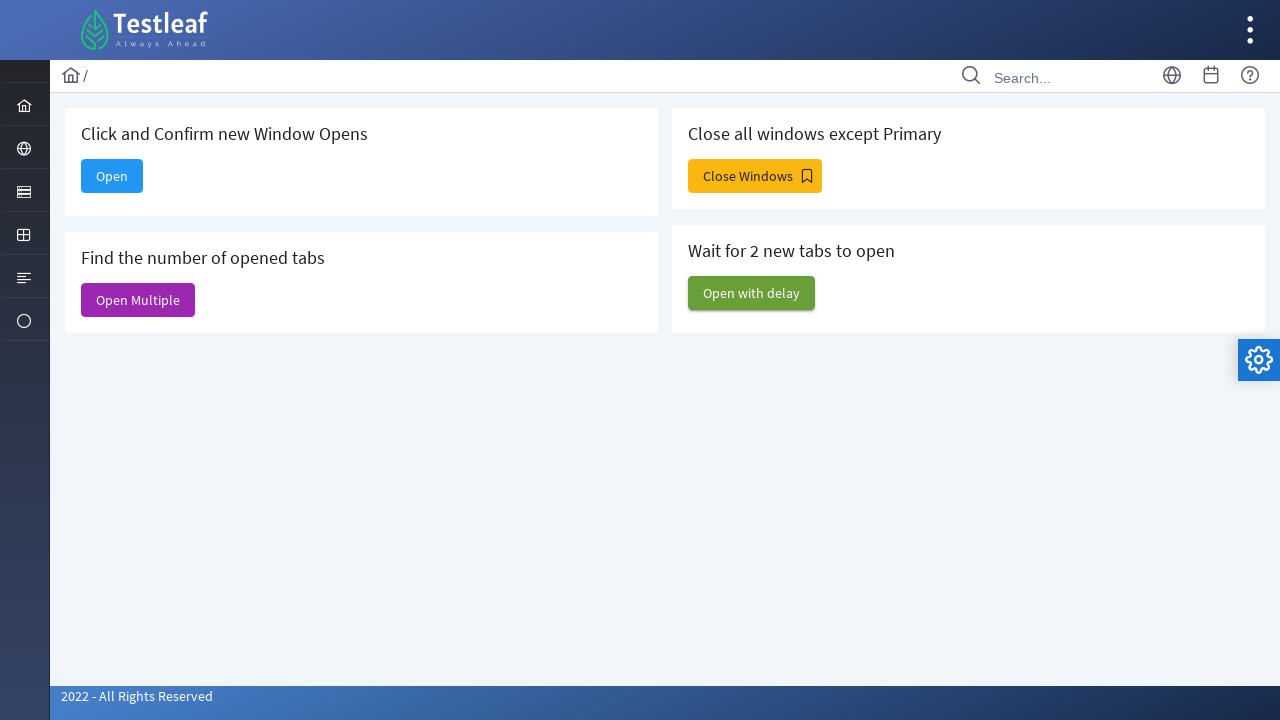

Waited 1 second for windows to open
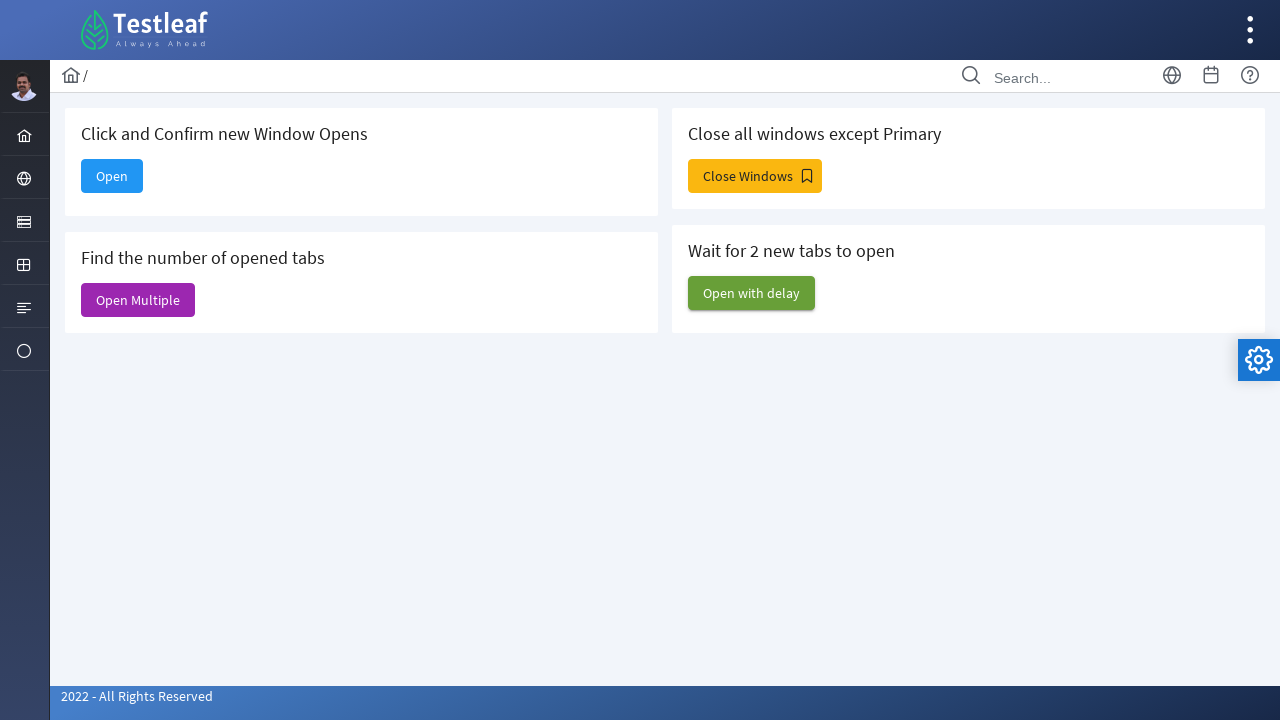

Closed all child windows except primary
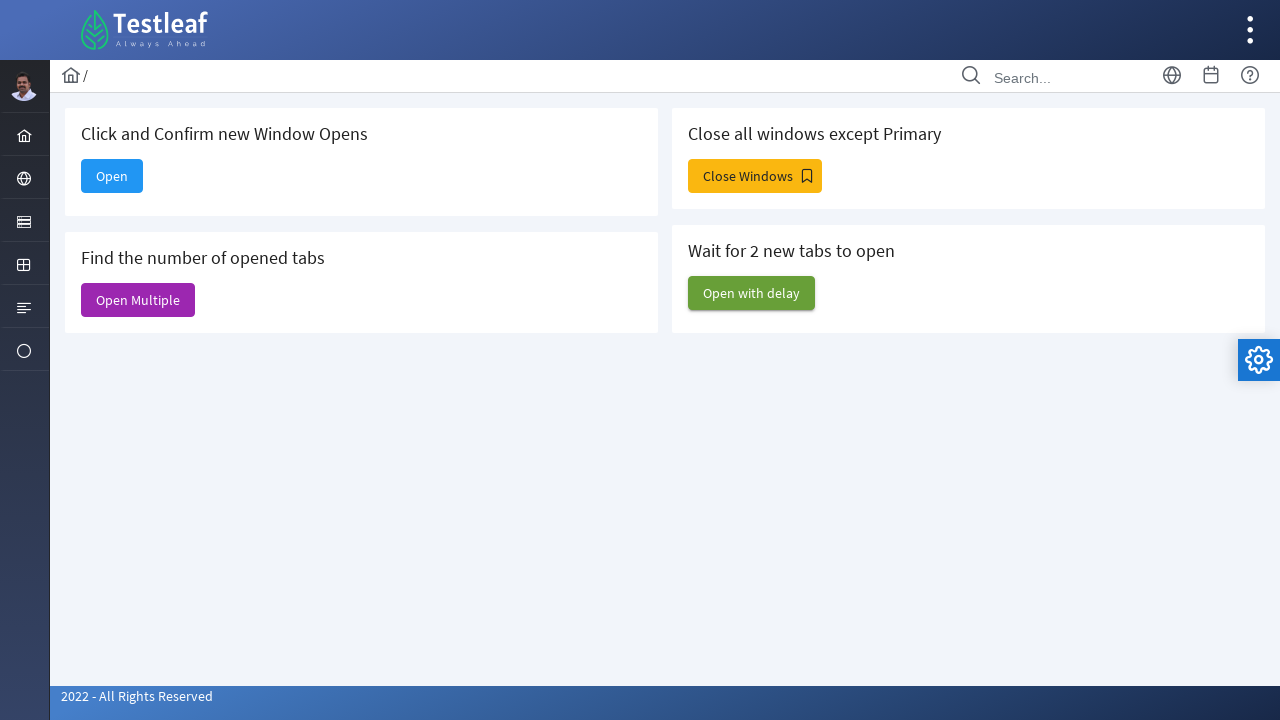

Clicked 'Open with delay' button at (752, 293) on xpath=//button/span[text()='Open with delay']
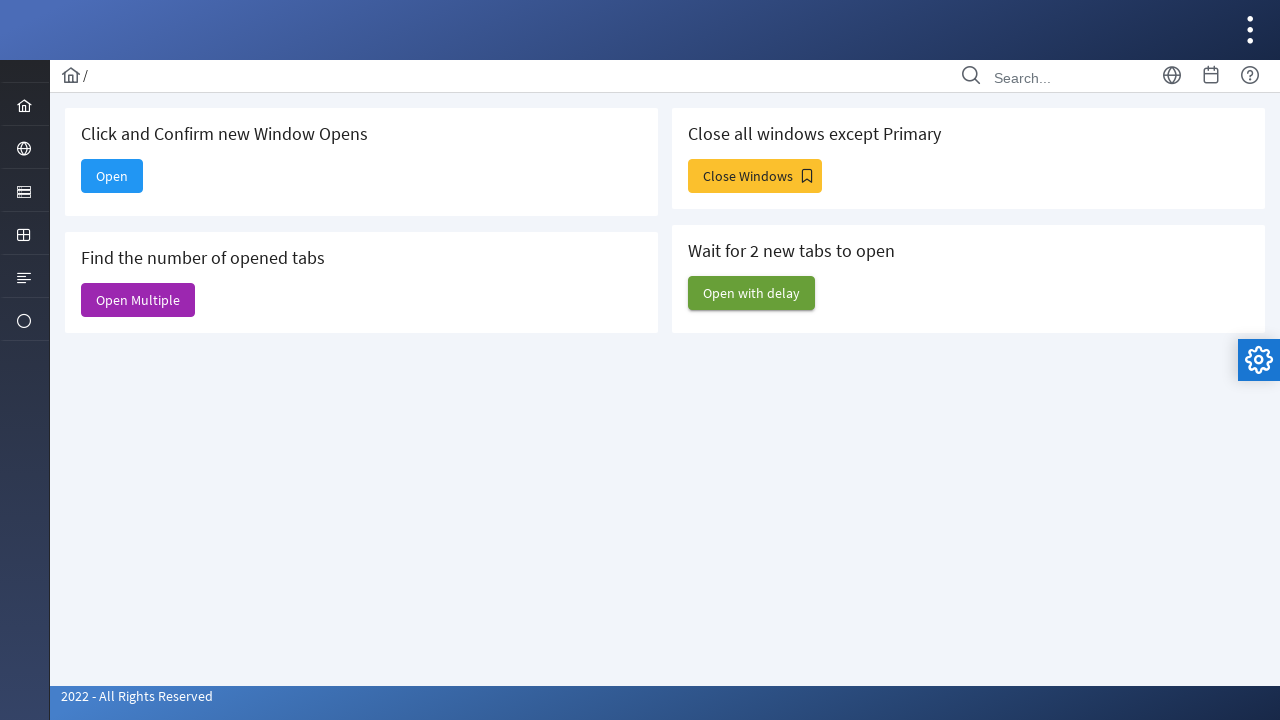

Waited 2 seconds for delayed window to fully load
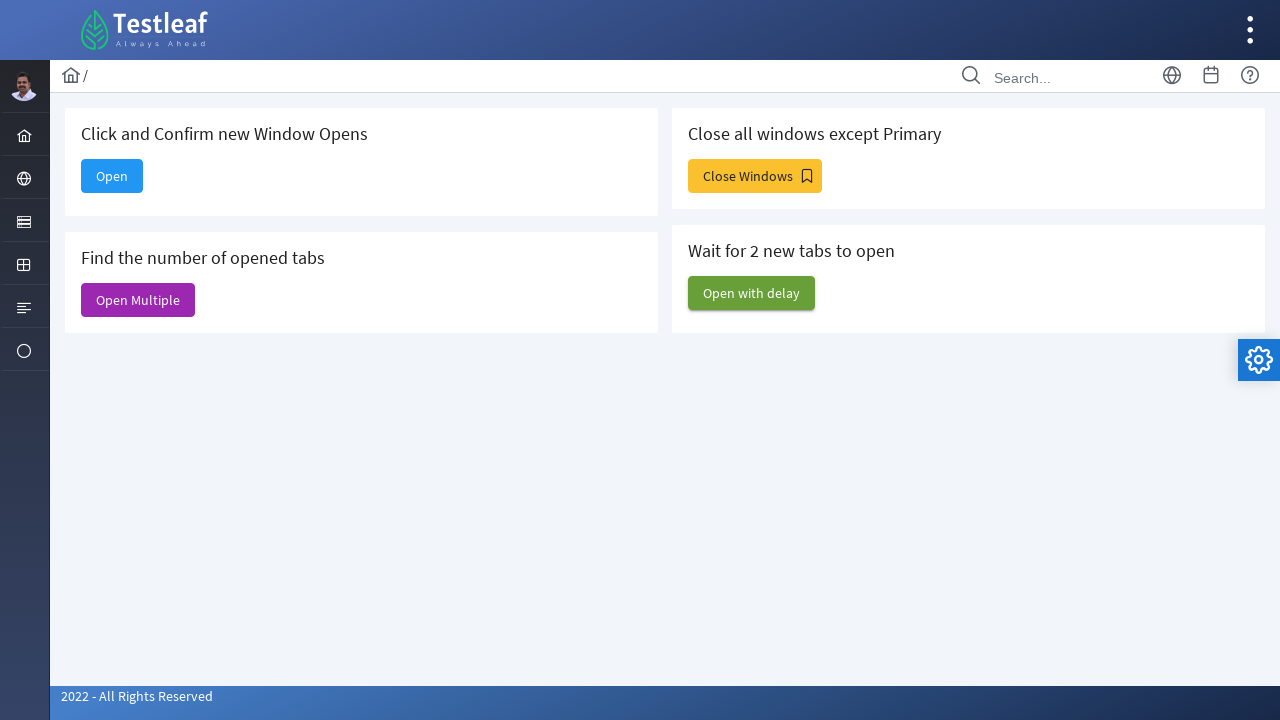

Closed delayed window
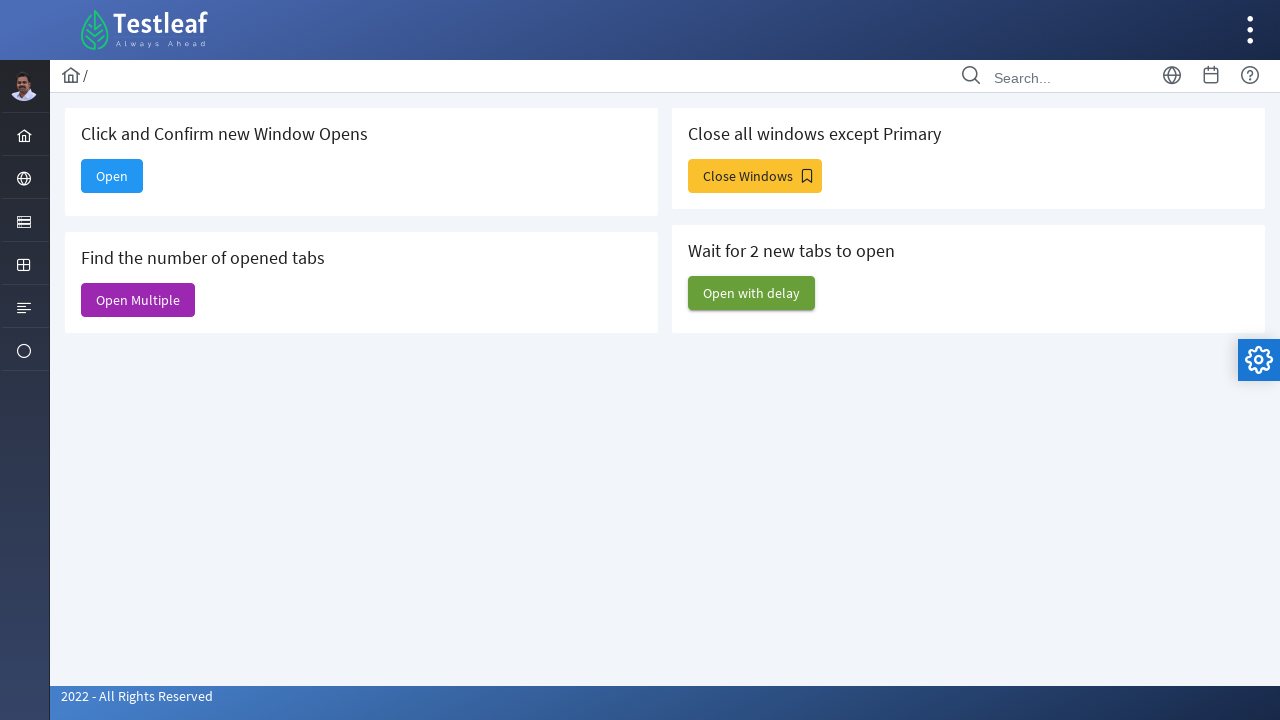

Control switched back to parent window
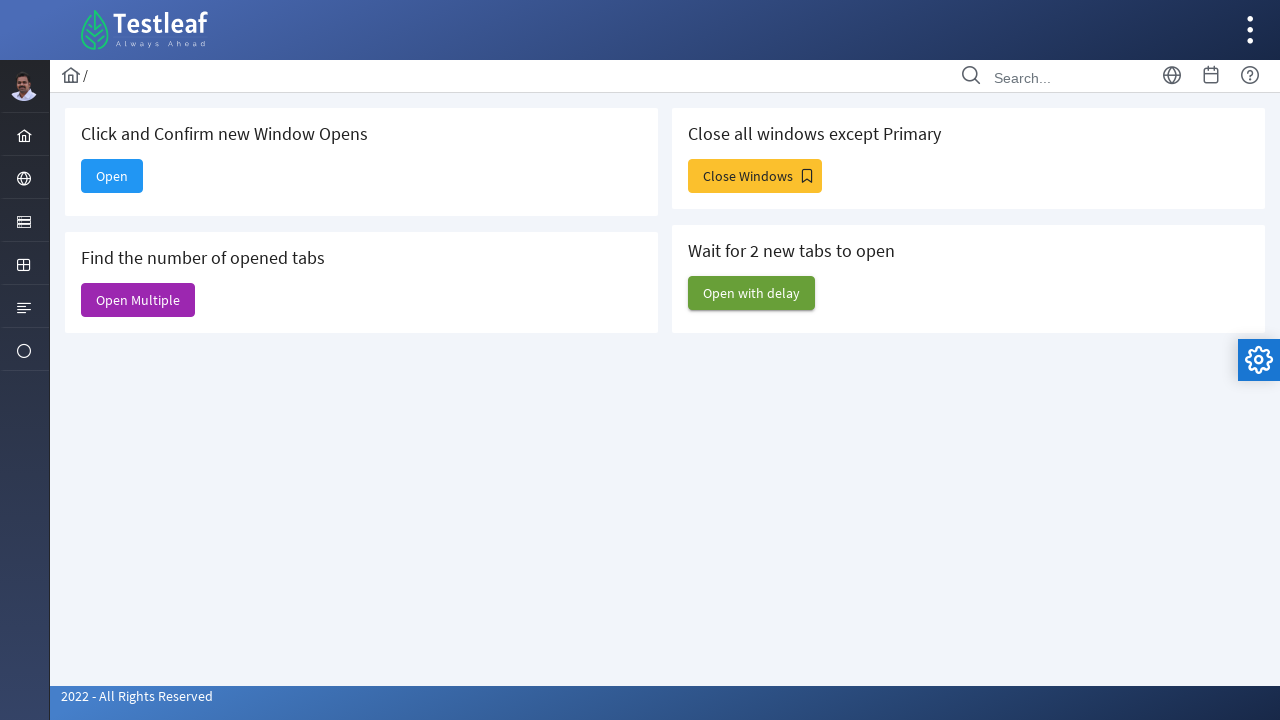

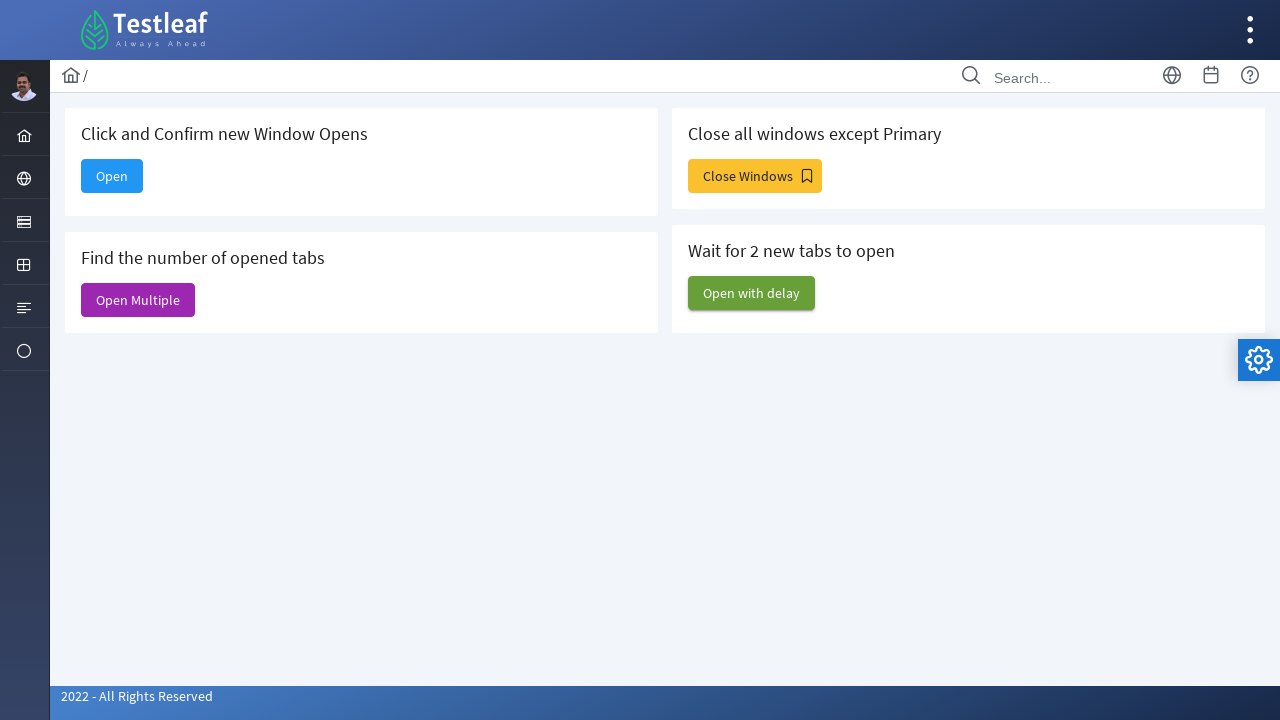